Tests editing a todo item by double-clicking, filling new text, and pressing Enter

Starting URL: https://demo.playwright.dev/todomvc

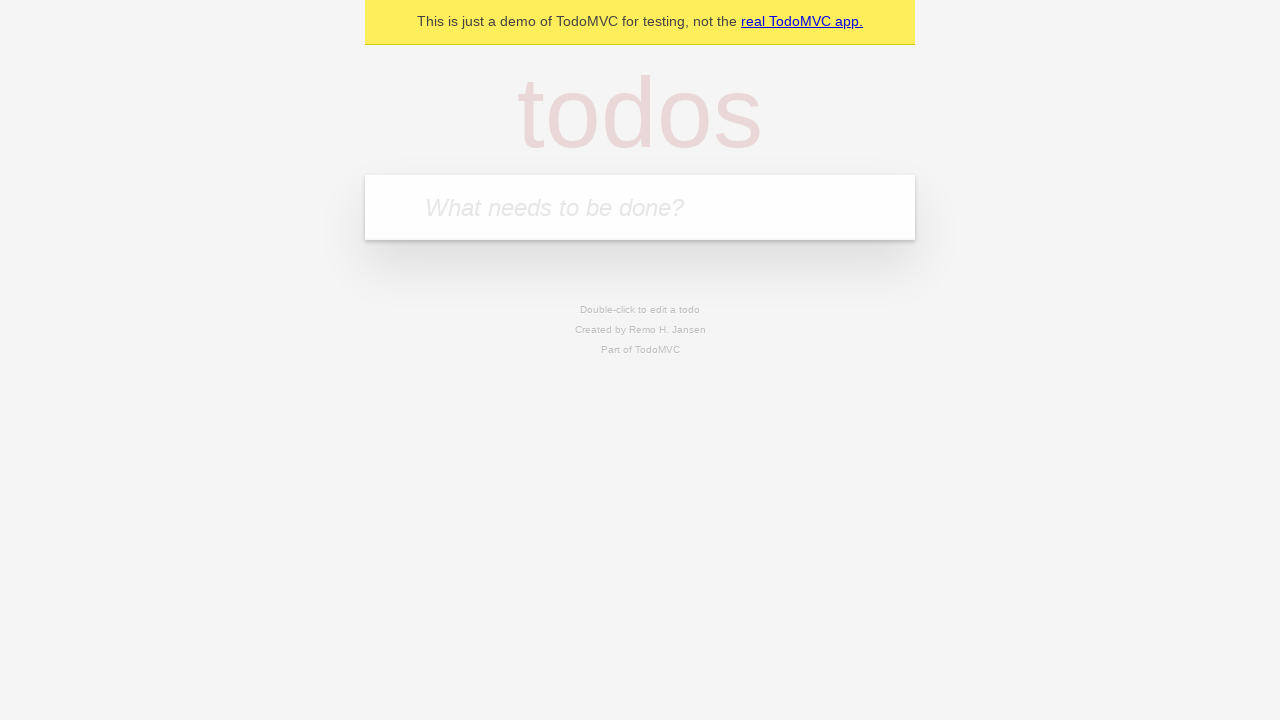

Filled new todo field with 'buy some cheese' on internal:attr=[placeholder="What needs to be done?"i]
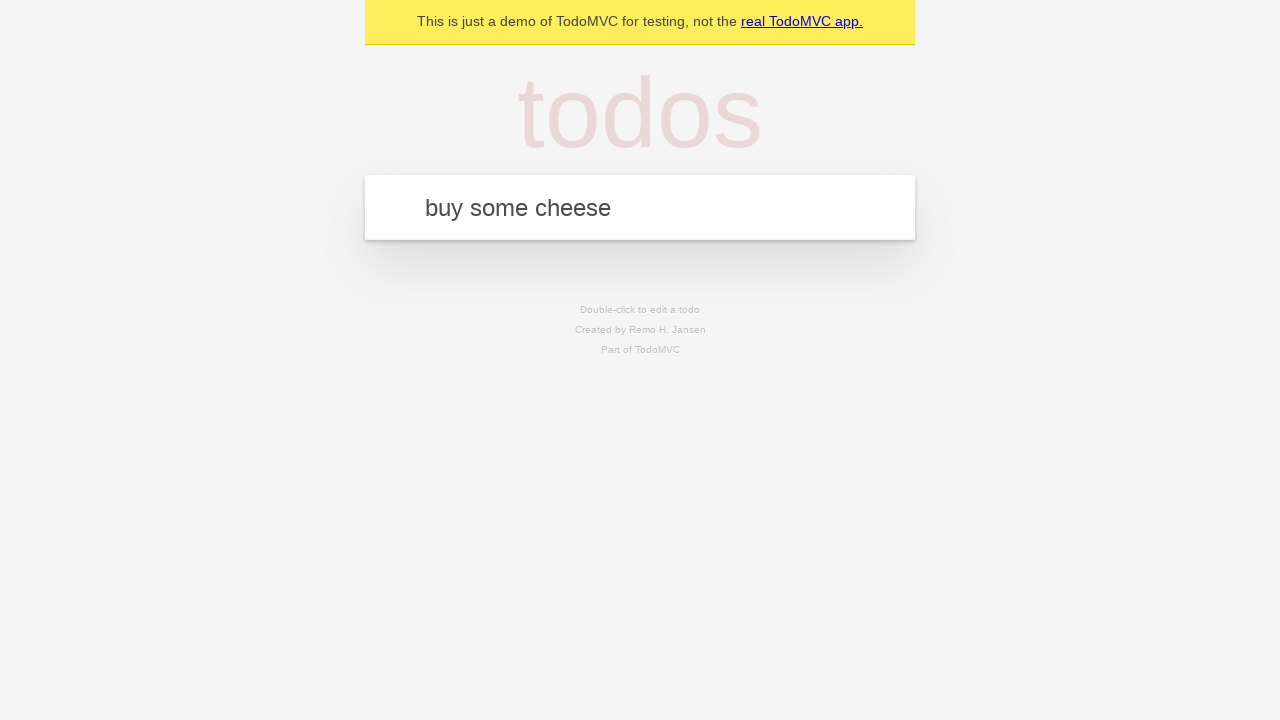

Pressed Enter to create todo item 'buy some cheese' on internal:attr=[placeholder="What needs to be done?"i]
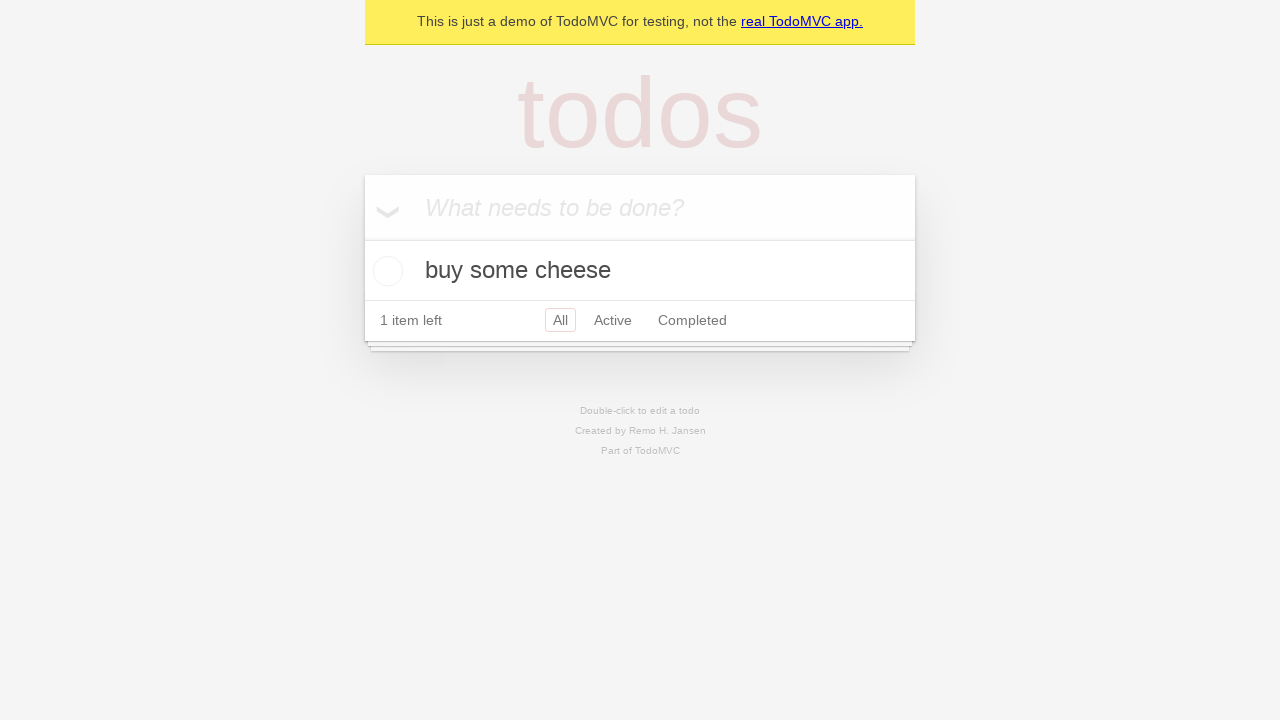

Filled new todo field with 'feed the cat' on internal:attr=[placeholder="What needs to be done?"i]
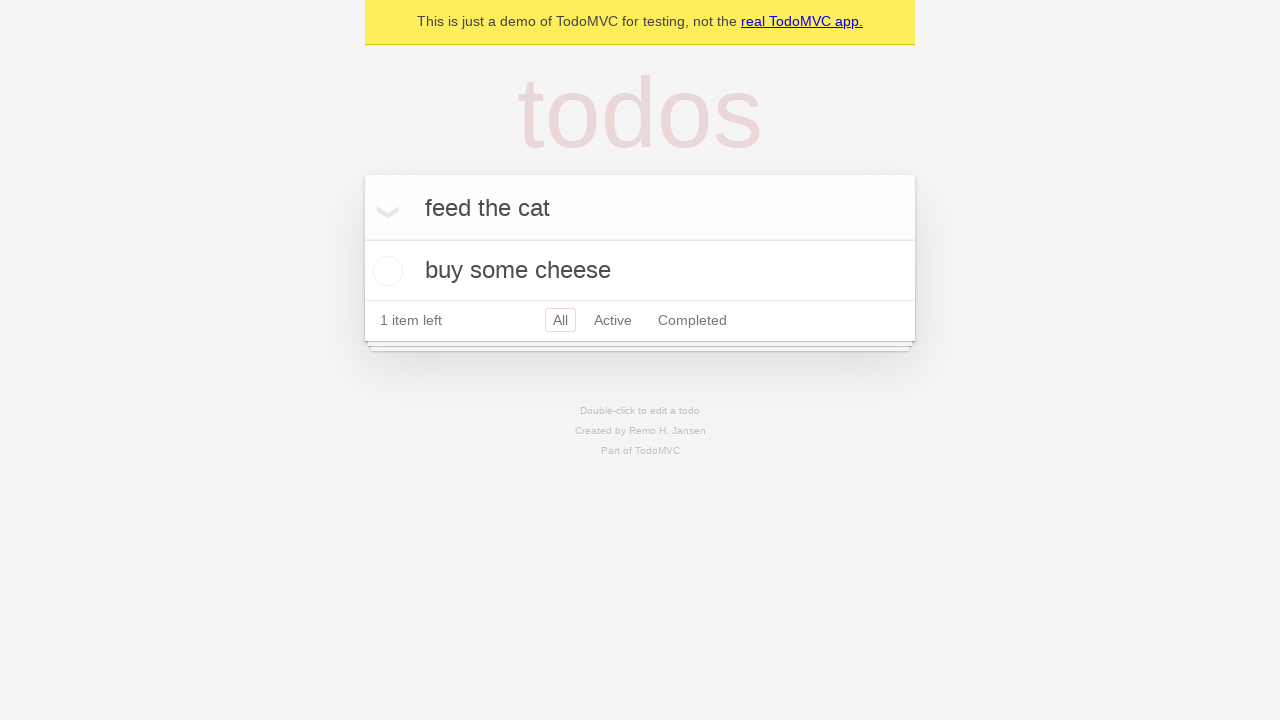

Pressed Enter to create todo item 'feed the cat' on internal:attr=[placeholder="What needs to be done?"i]
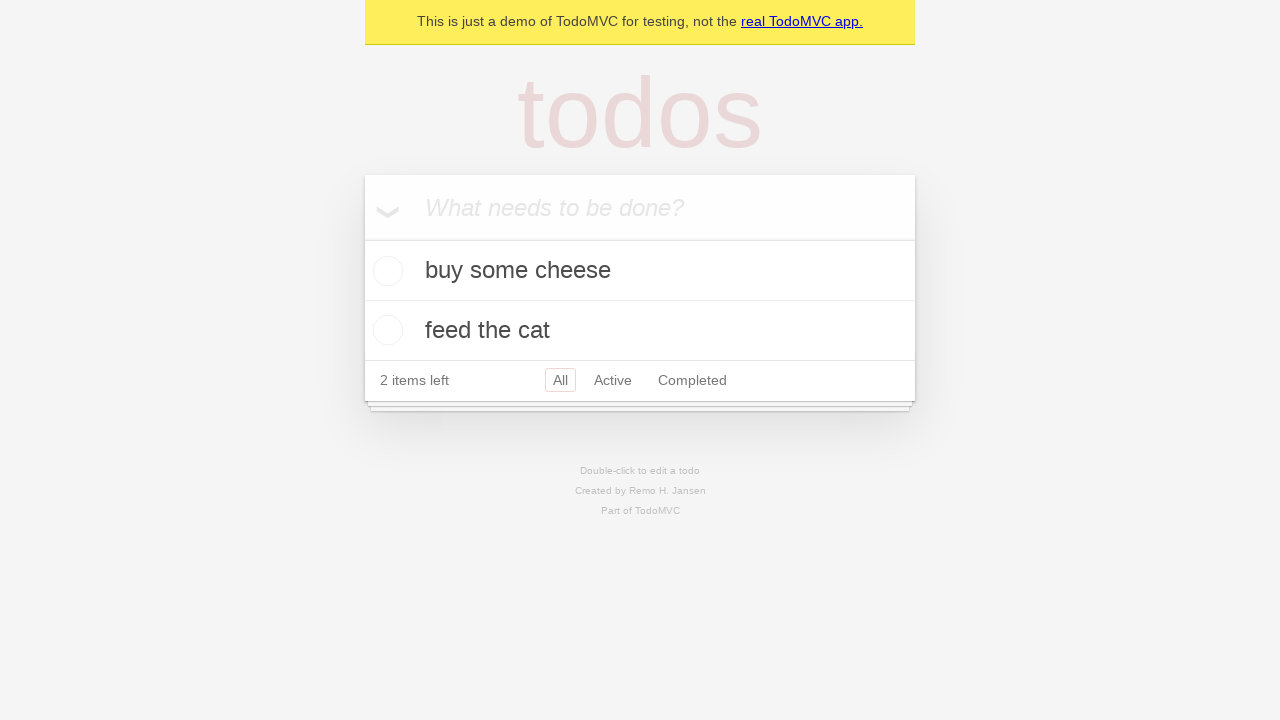

Filled new todo field with 'book a doctors appointment' on internal:attr=[placeholder="What needs to be done?"i]
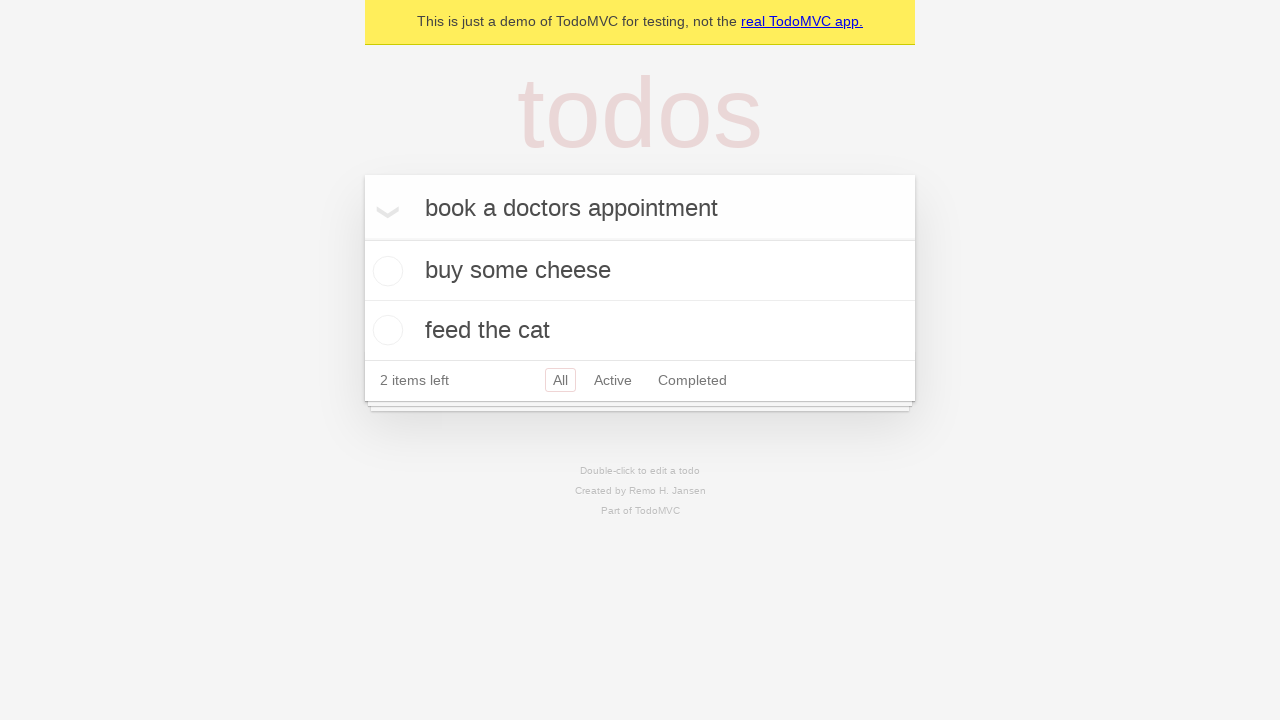

Pressed Enter to create todo item 'book a doctors appointment' on internal:attr=[placeholder="What needs to be done?"i]
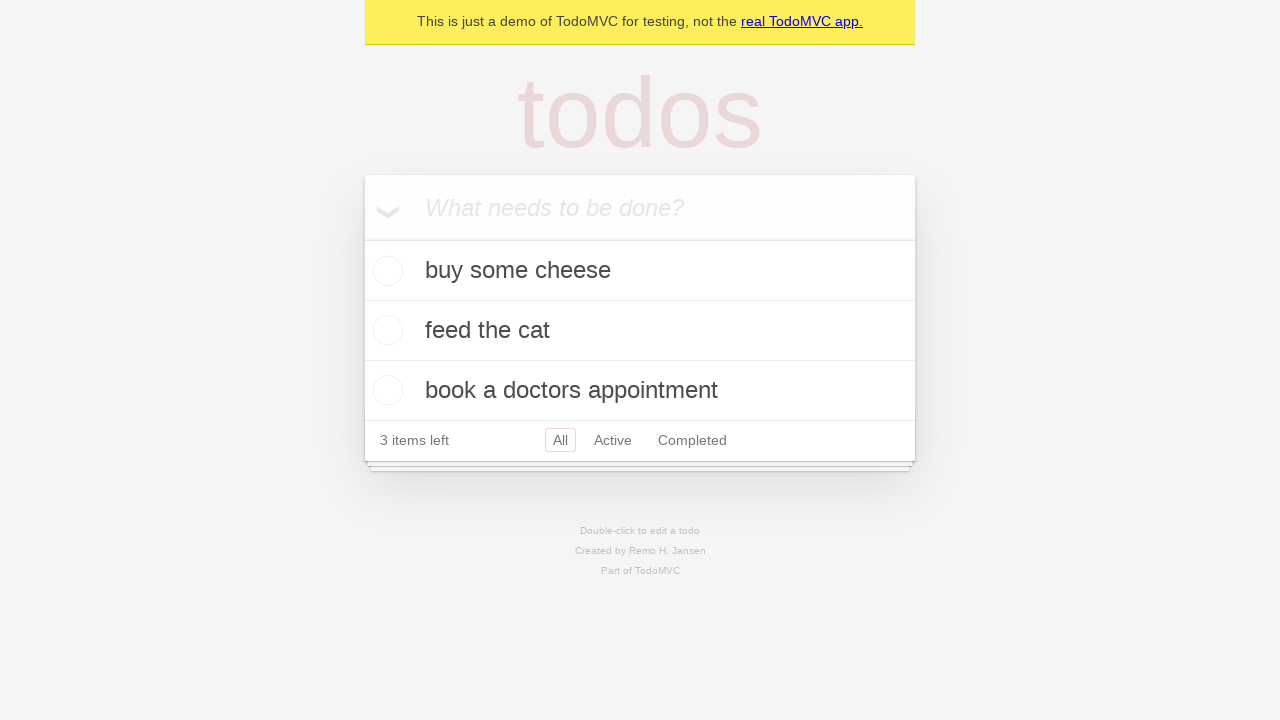

Located all todo items
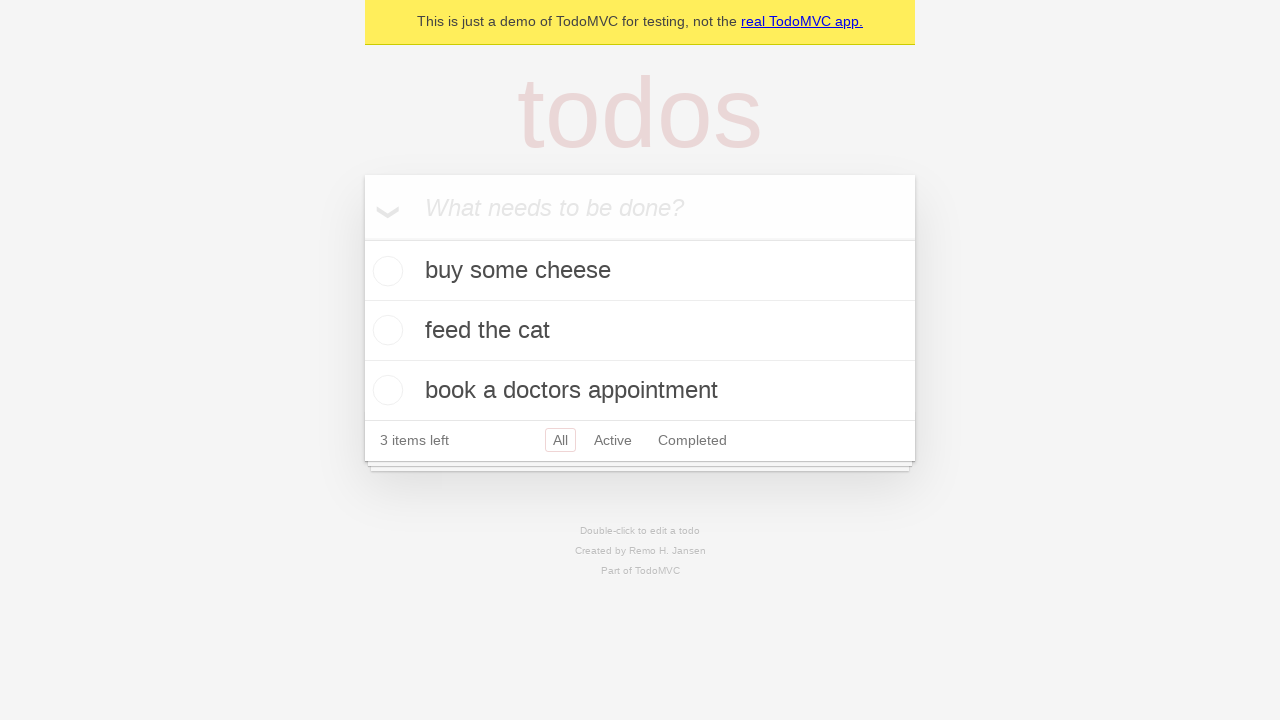

Selected the second todo item
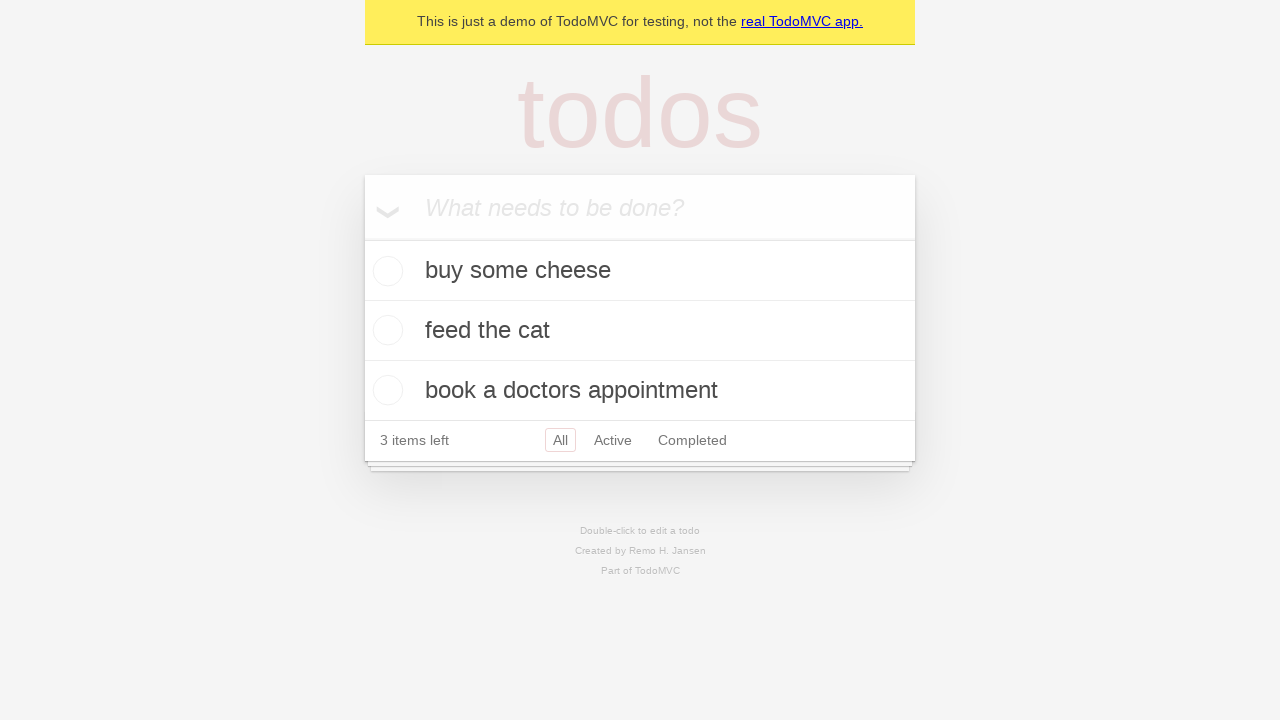

Double-clicked the second todo item to enter edit mode at (640, 331) on internal:testid=[data-testid="todo-item"s] >> nth=1
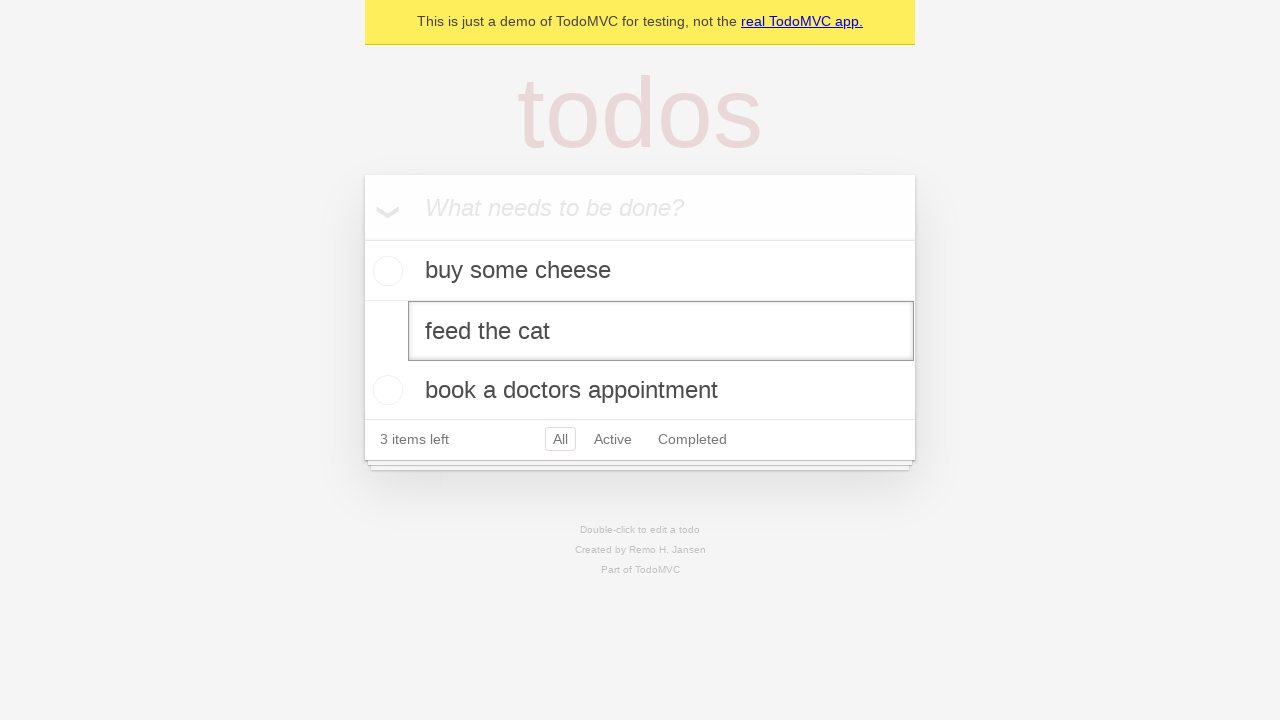

Filled edit field with 'buy some sausages' on internal:testid=[data-testid="todo-item"s] >> nth=1 >> internal:role=textbox[nam
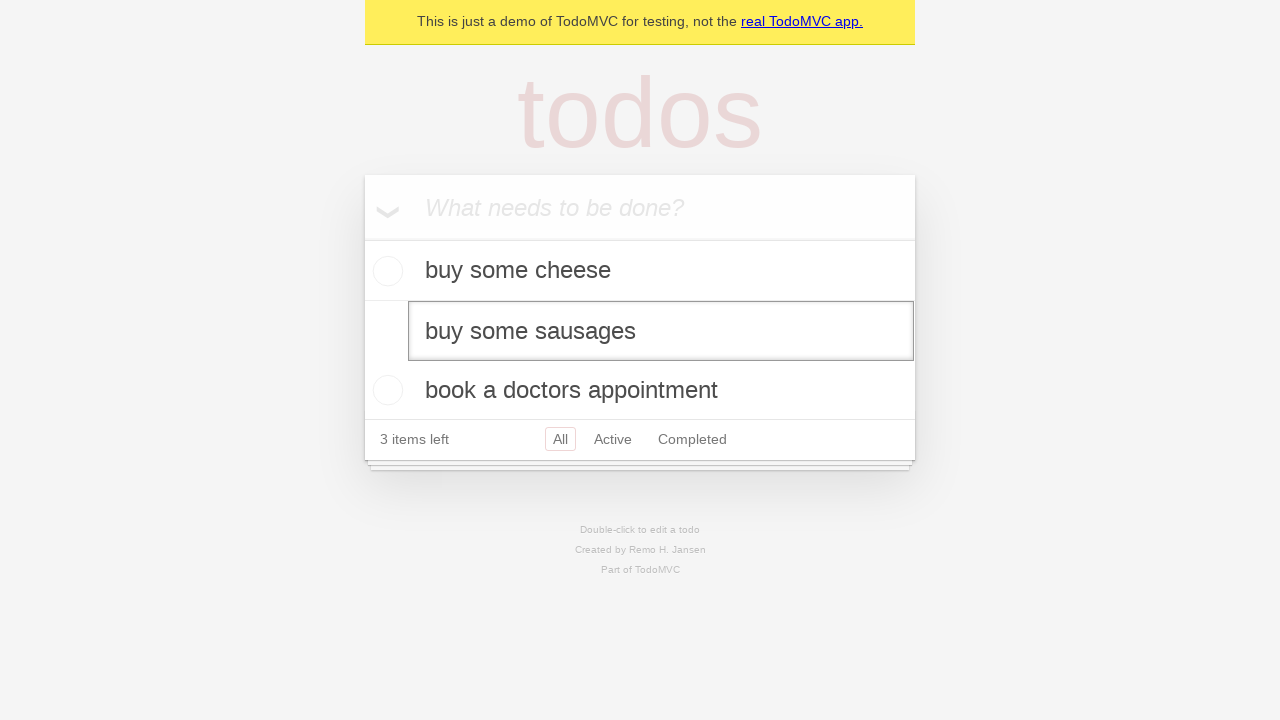

Pressed Enter to confirm the edited todo text on internal:testid=[data-testid="todo-item"s] >> nth=1 >> internal:role=textbox[nam
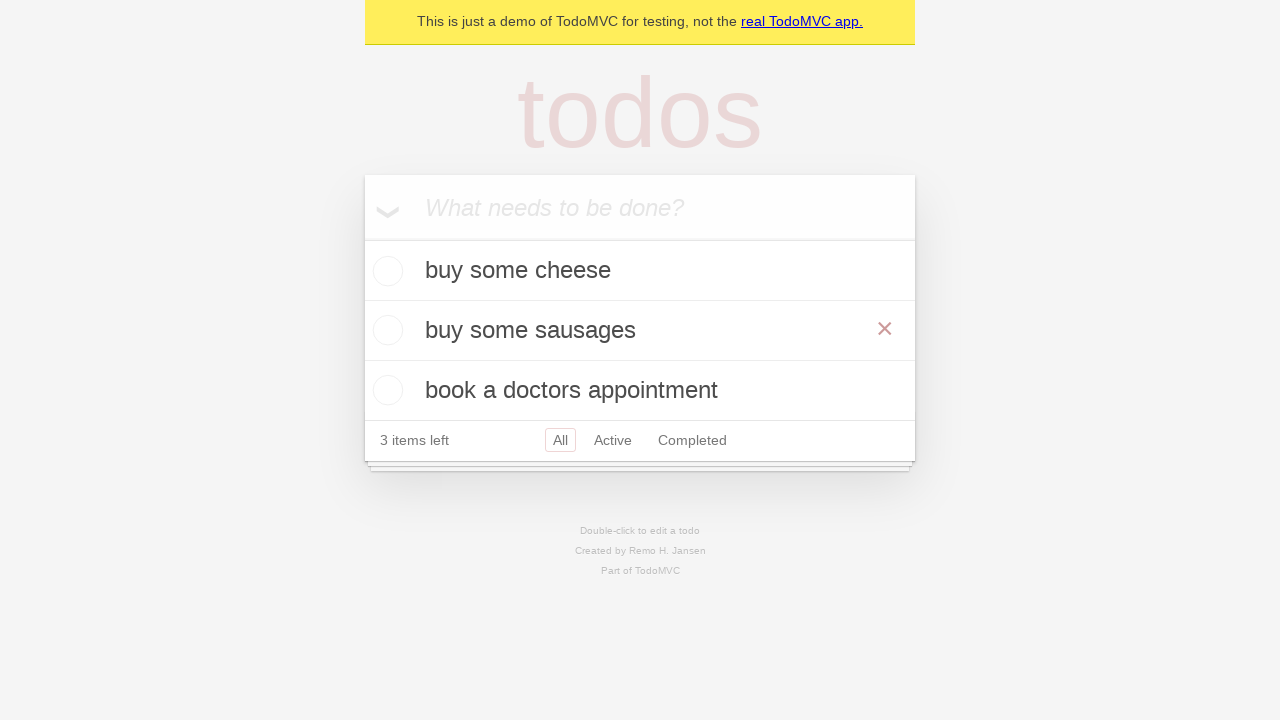

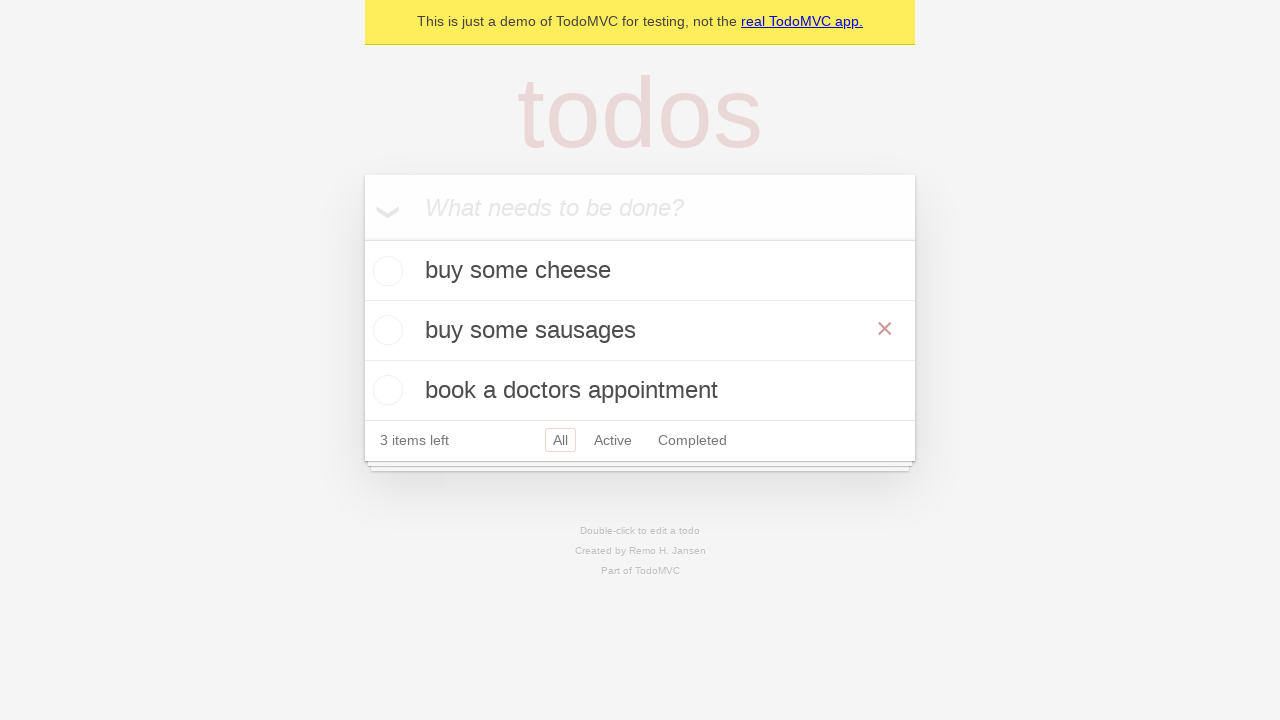